Navigates to a page that randomly introduces typos and checks the first paragraph text for typos

Starting URL: http://the-internet.herokuapp.com/typos

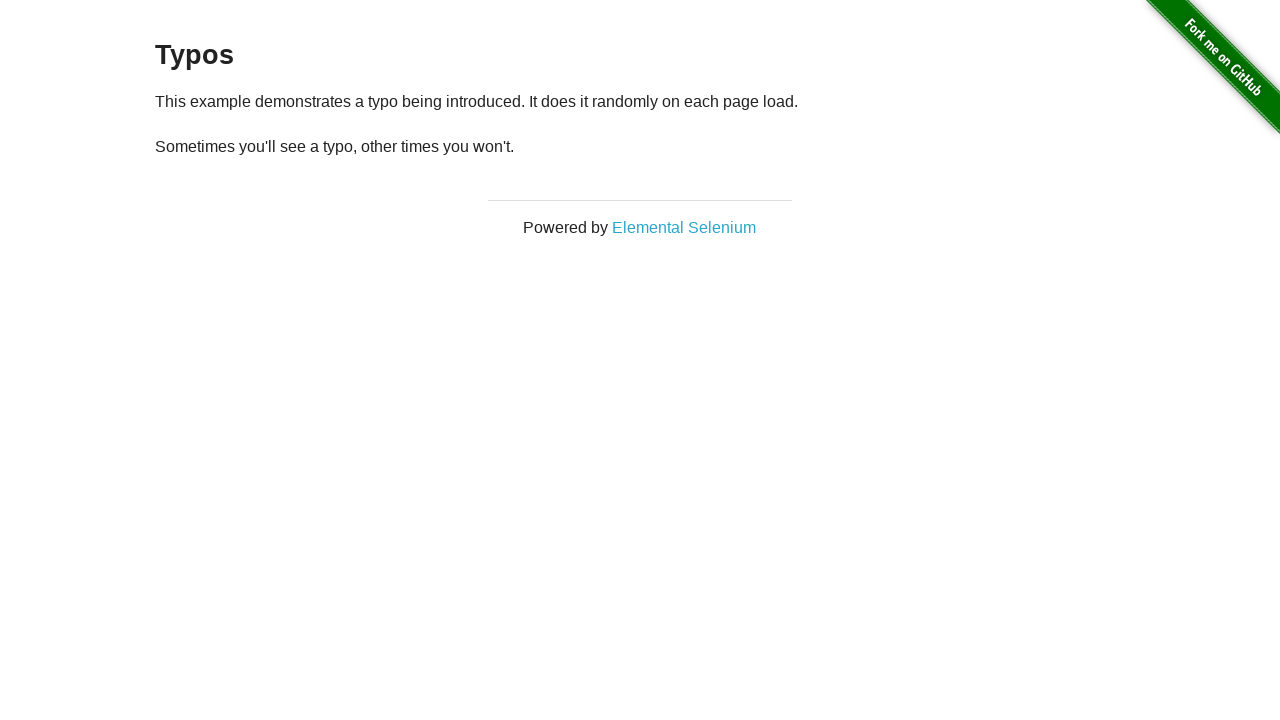

Navigated to typos page
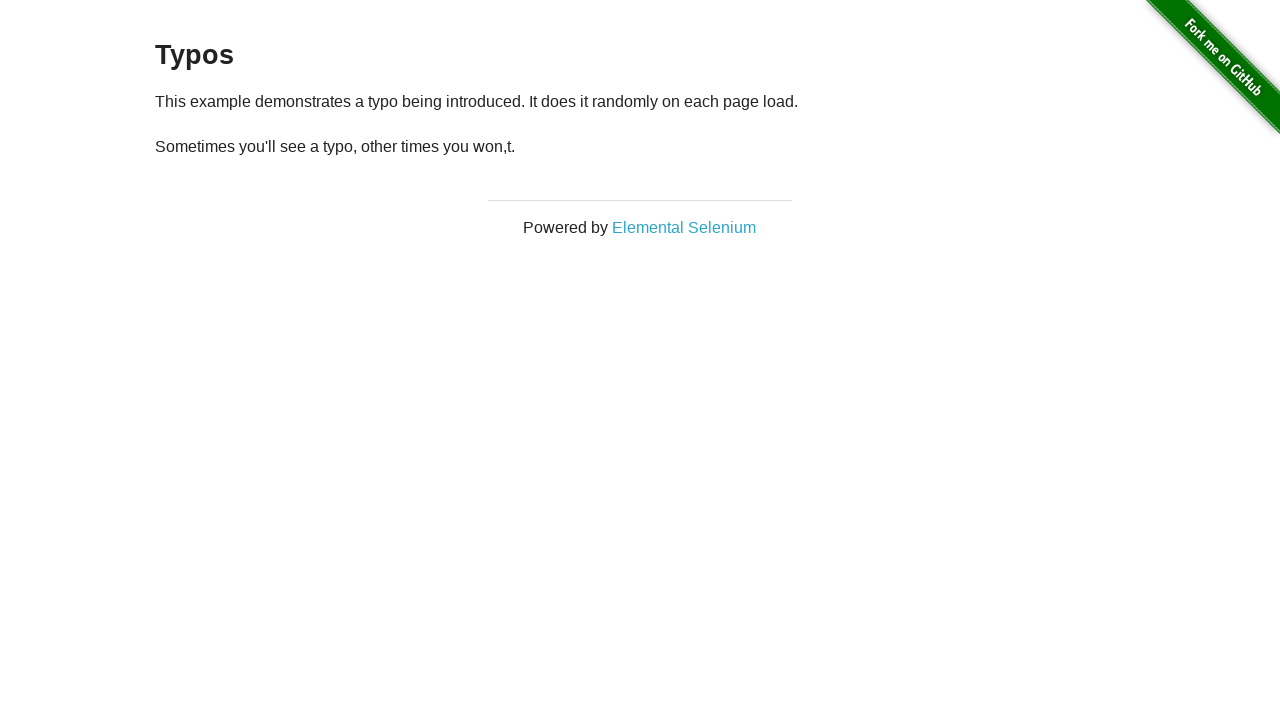

Retrieved text from first paragraph
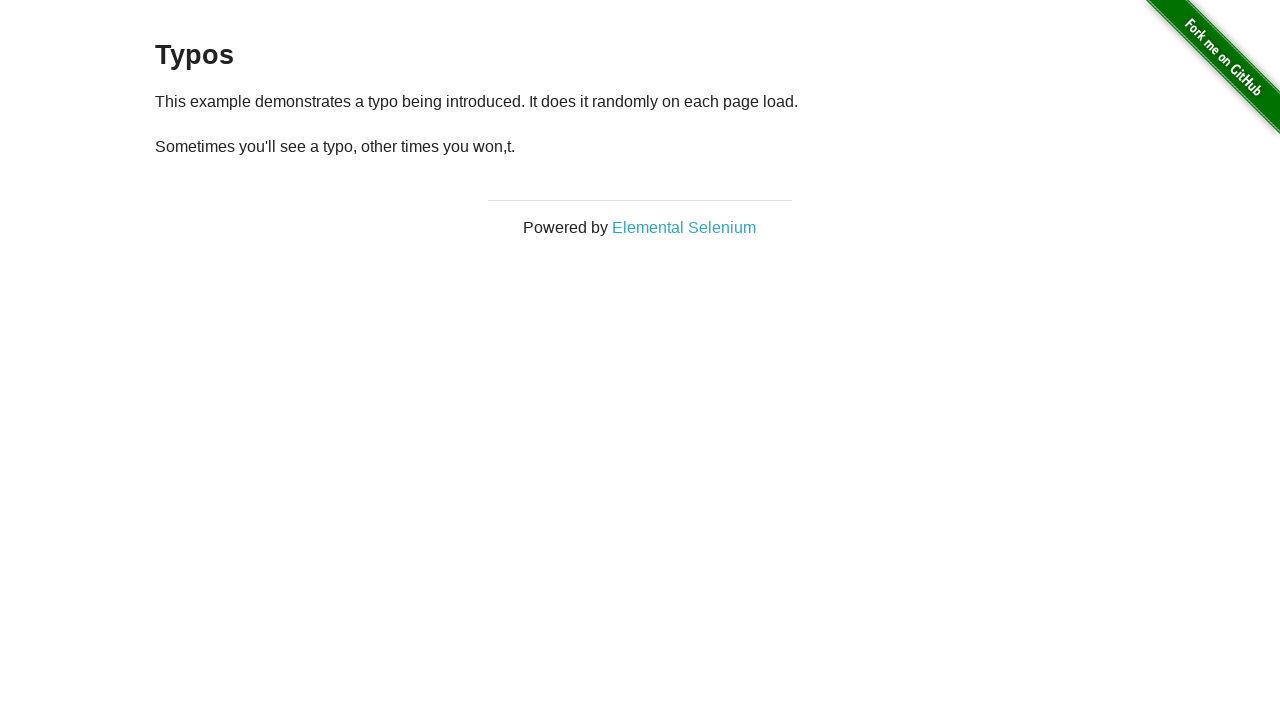

Verified first paragraph has no typos
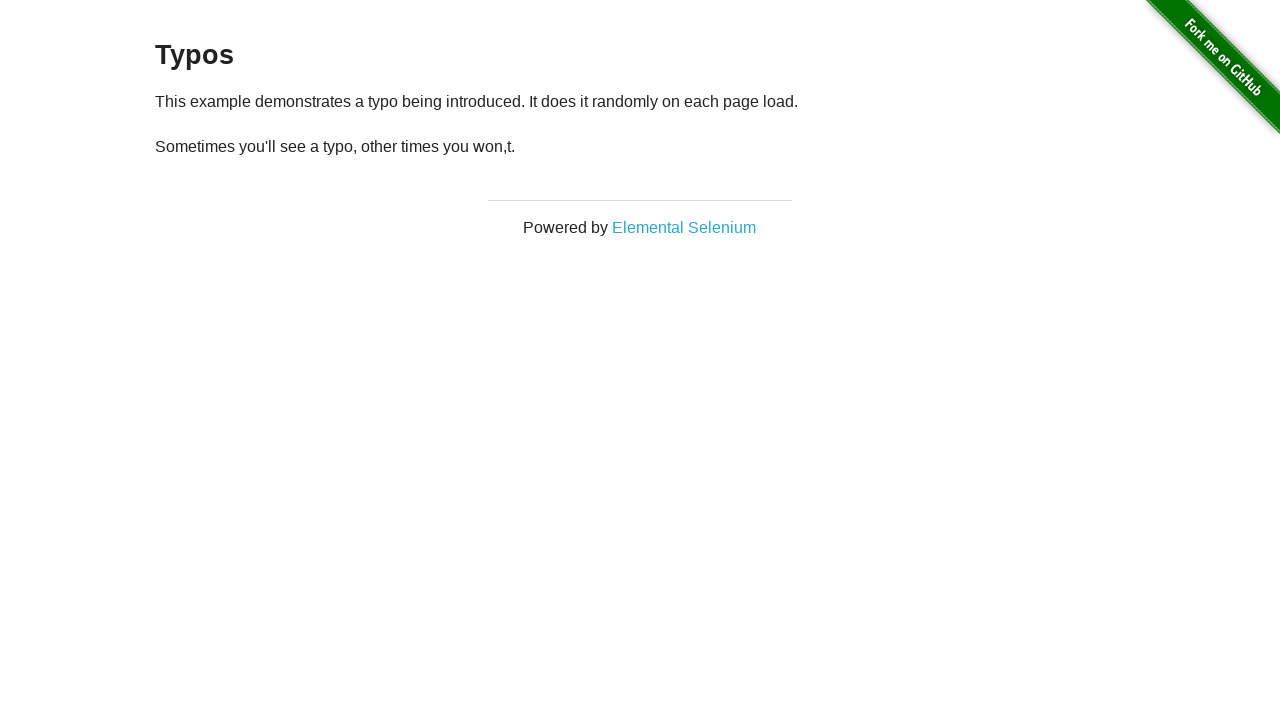

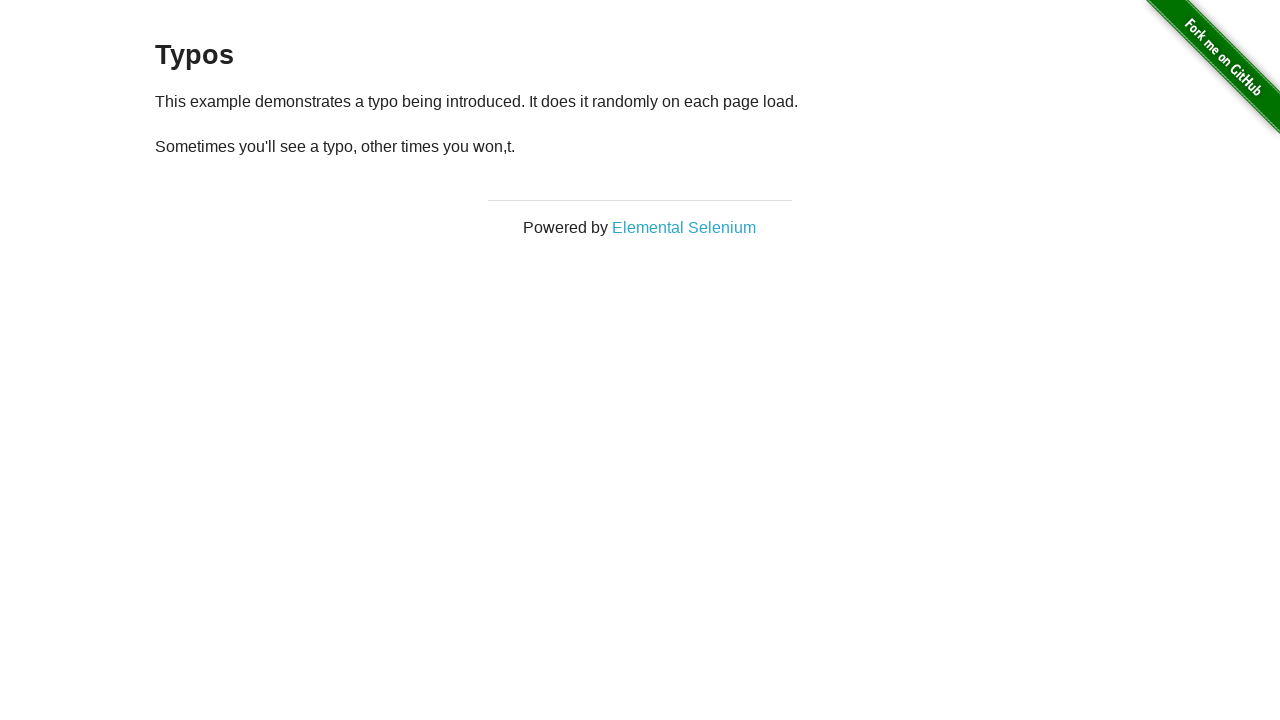